Tests filtering to display only completed items

Starting URL: https://demo.playwright.dev/todomvc

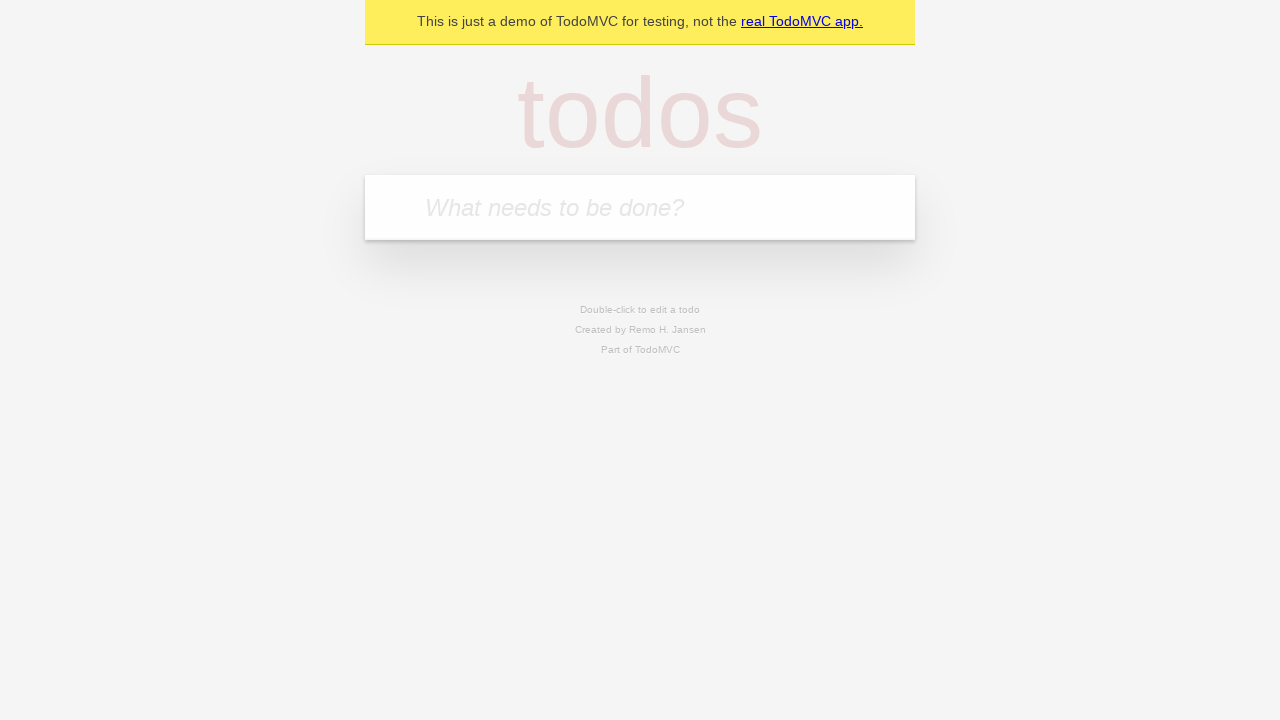

Filled new todo input with 'buy some cheese' on .new-todo
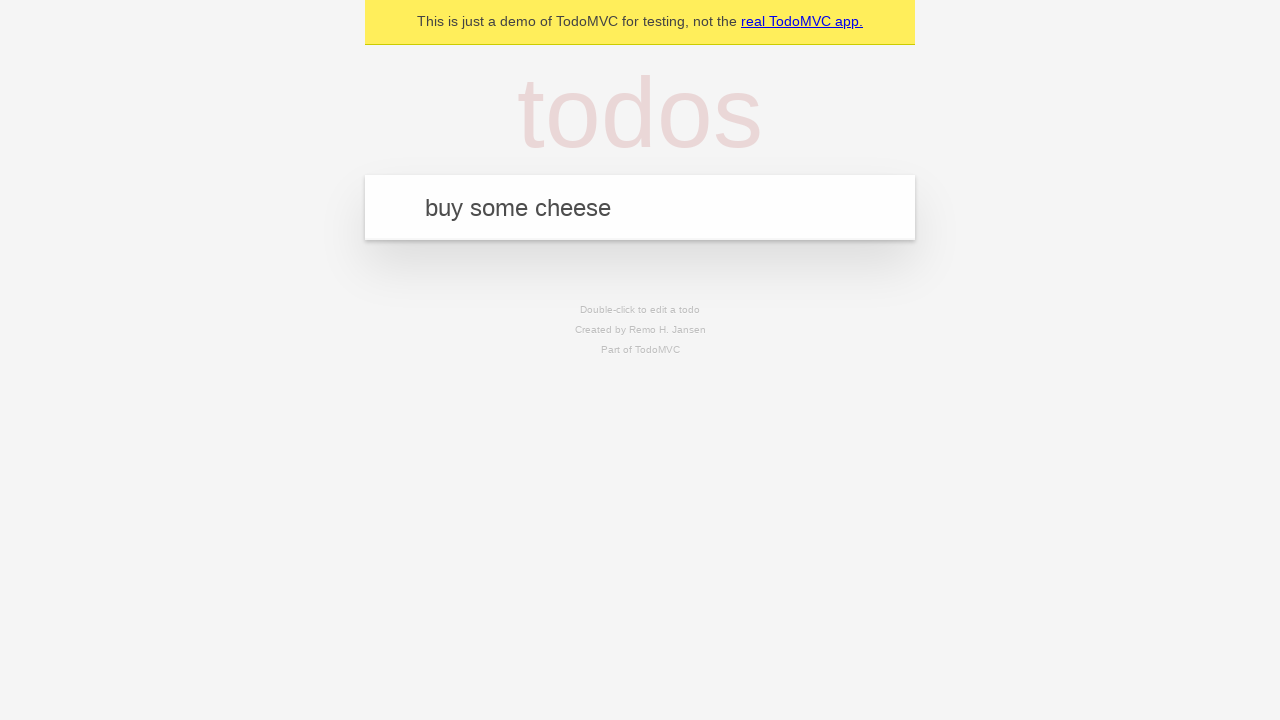

Pressed Enter to add first todo item on .new-todo
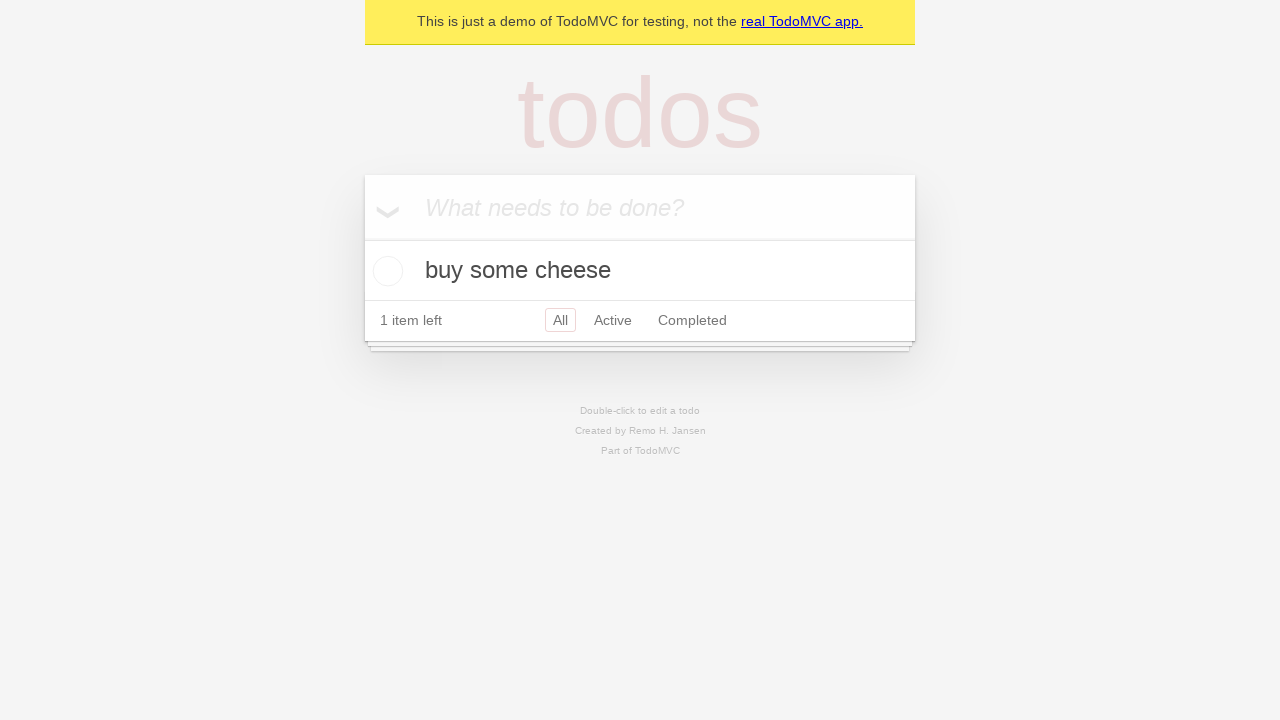

Filled new todo input with 'feed the cat' on .new-todo
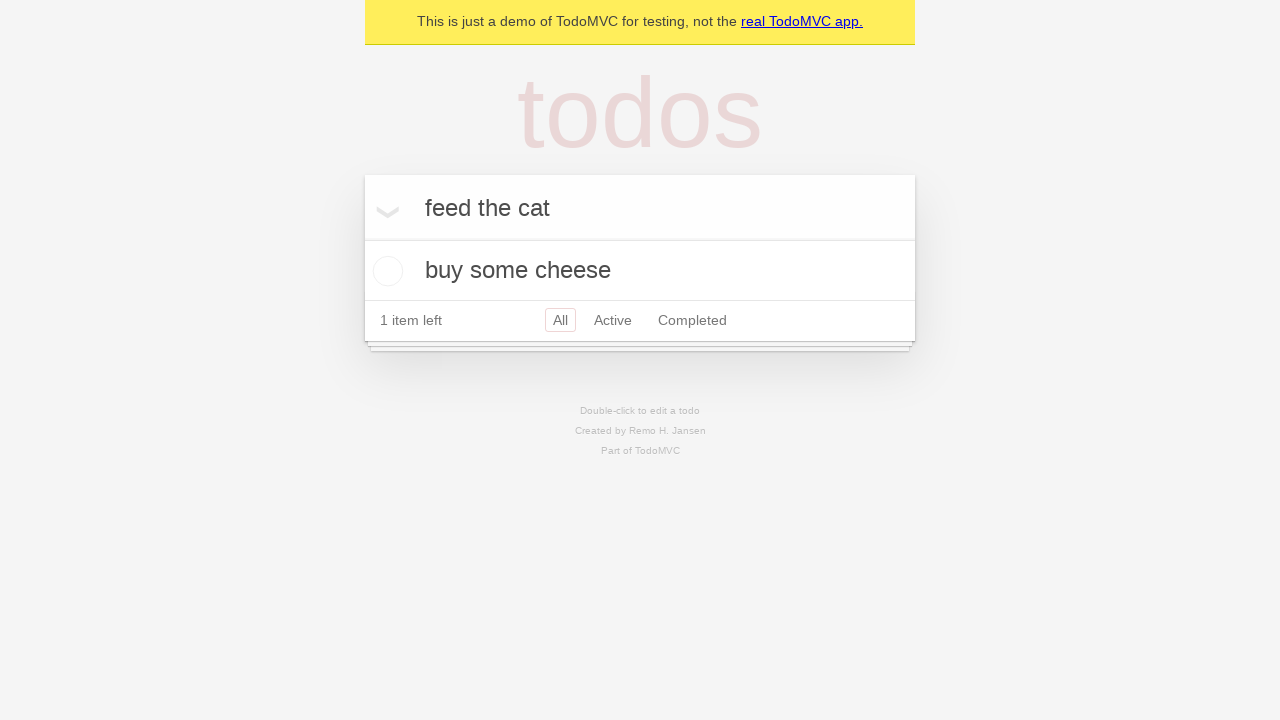

Pressed Enter to add second todo item on .new-todo
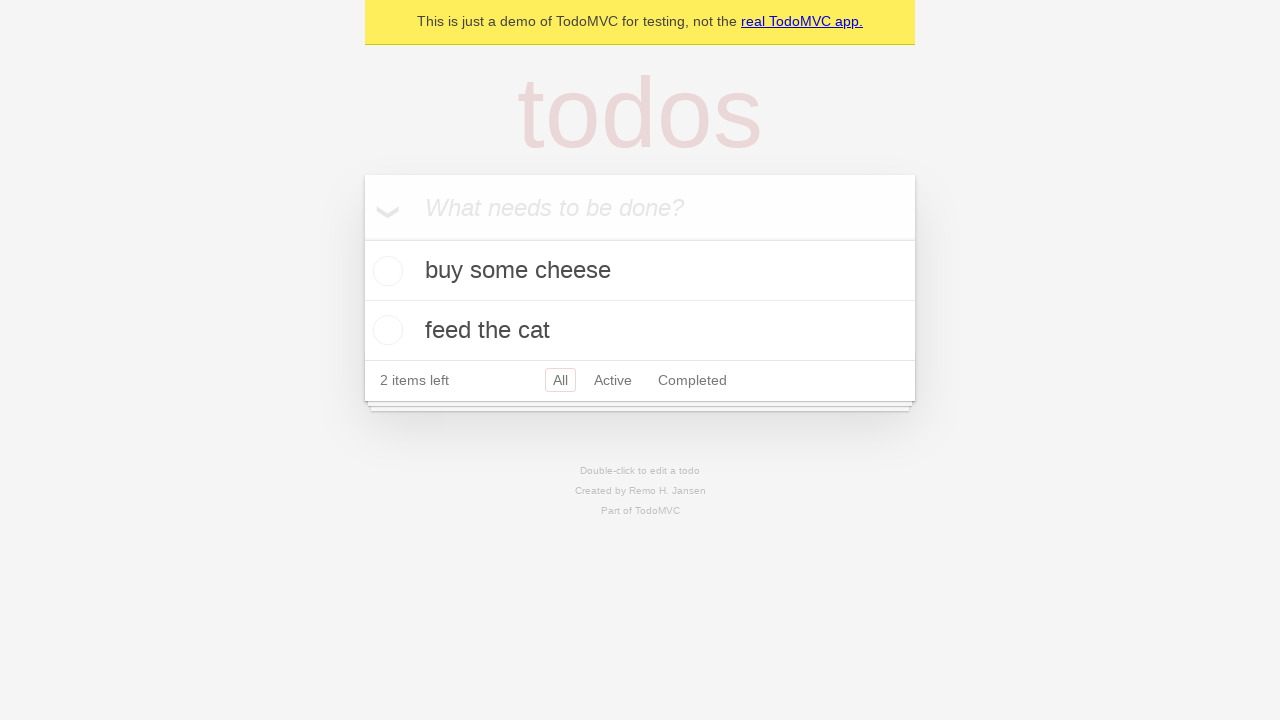

Filled new todo input with 'book a doctors appointment' on .new-todo
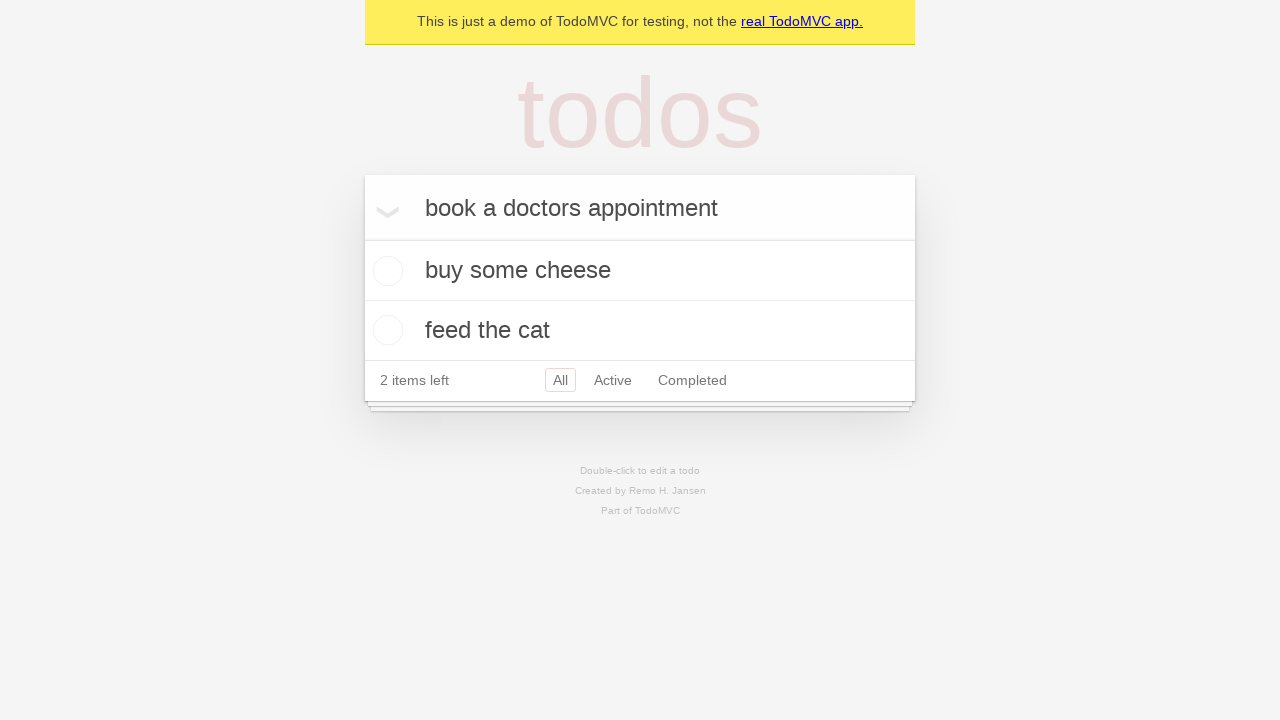

Pressed Enter to add third todo item on .new-todo
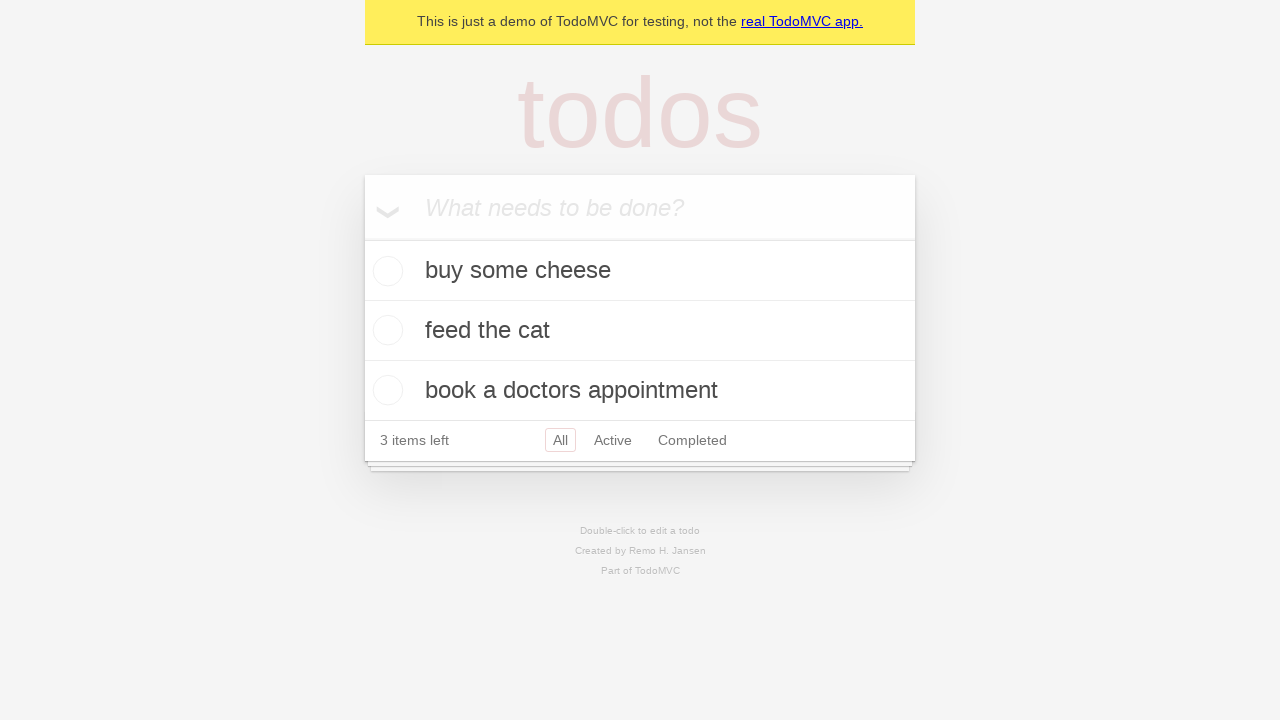

Waited for all three todo items to be rendered
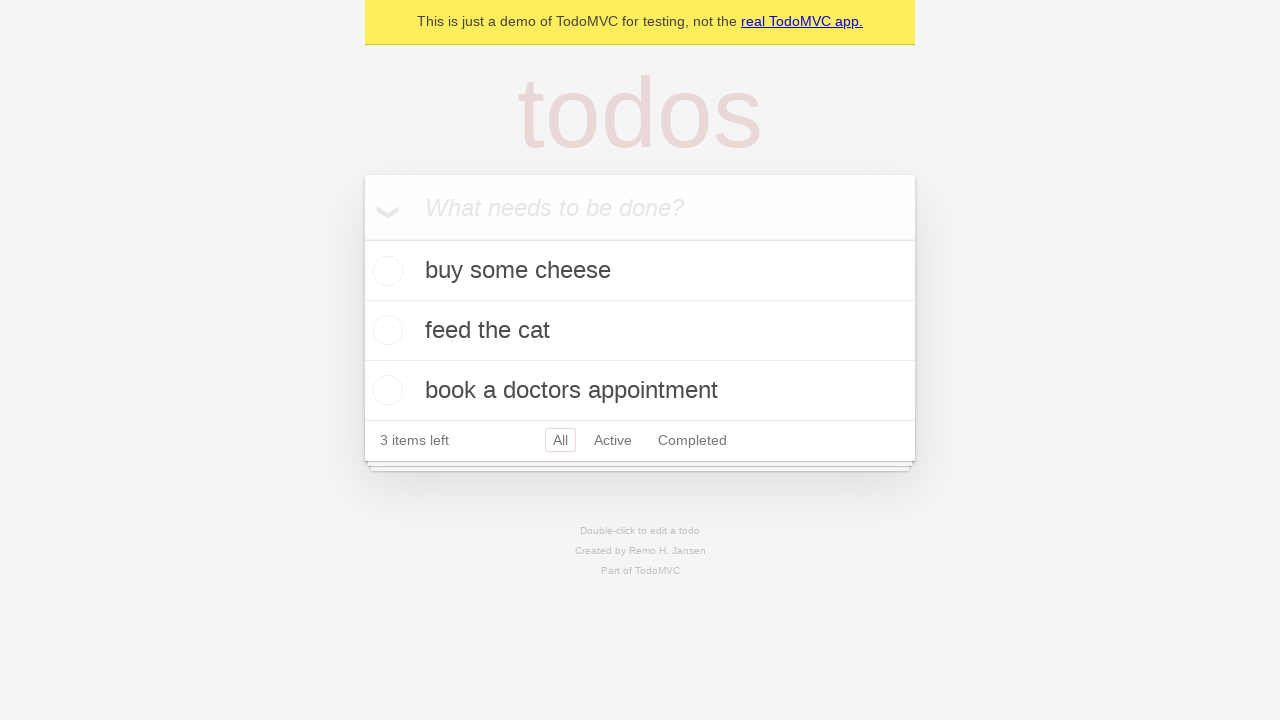

Checked the second todo item as completed at (385, 330) on .todo-list li .toggle >> nth=1
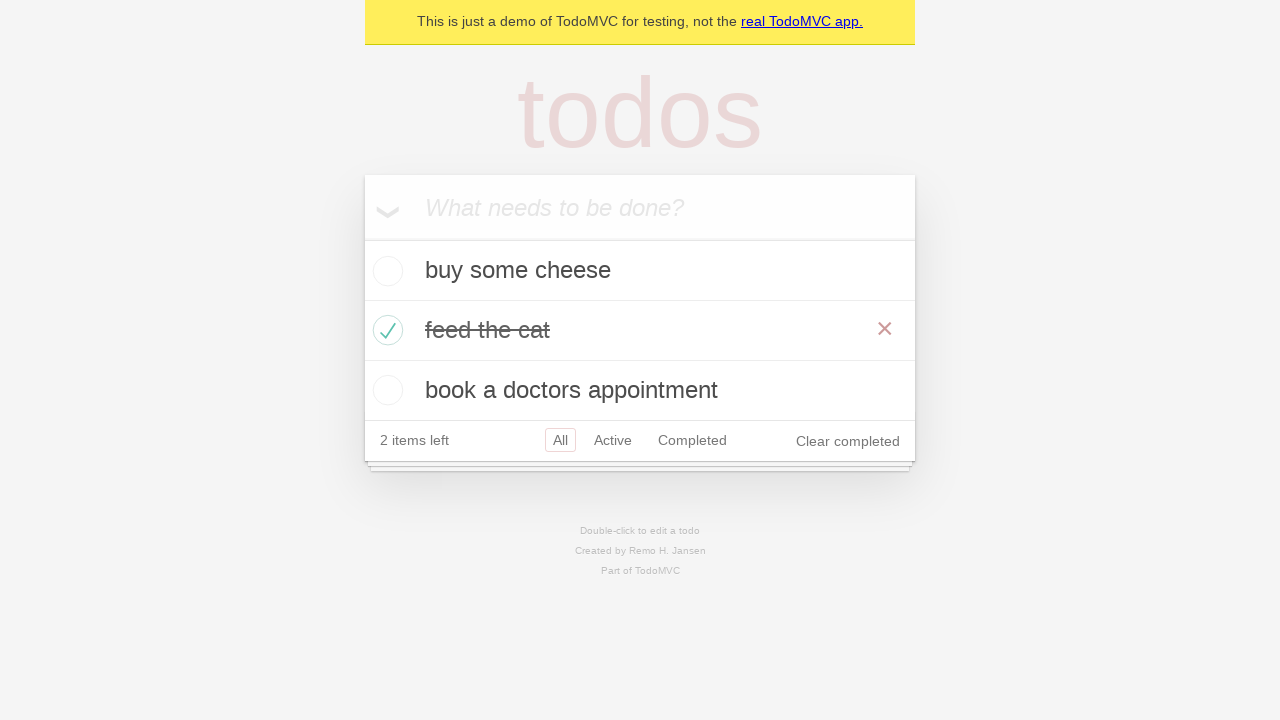

Clicked Completed filter to display only completed items at (692, 440) on .filters >> text=Completed
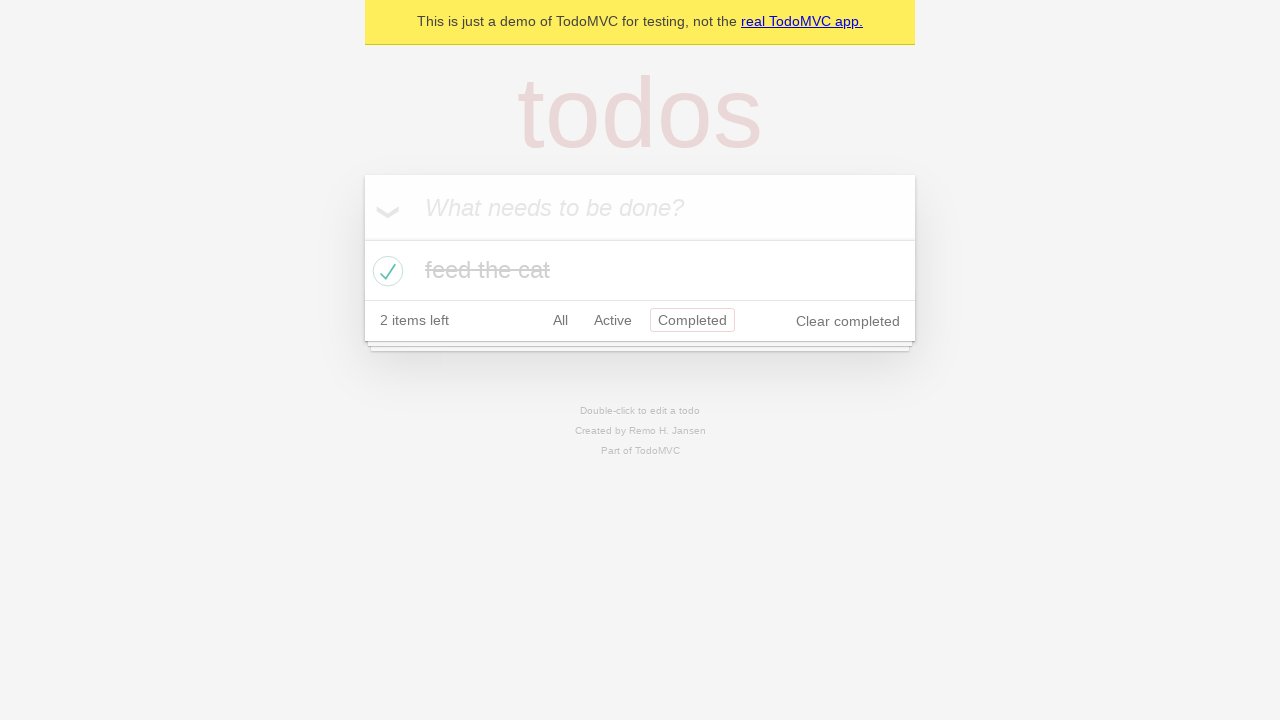

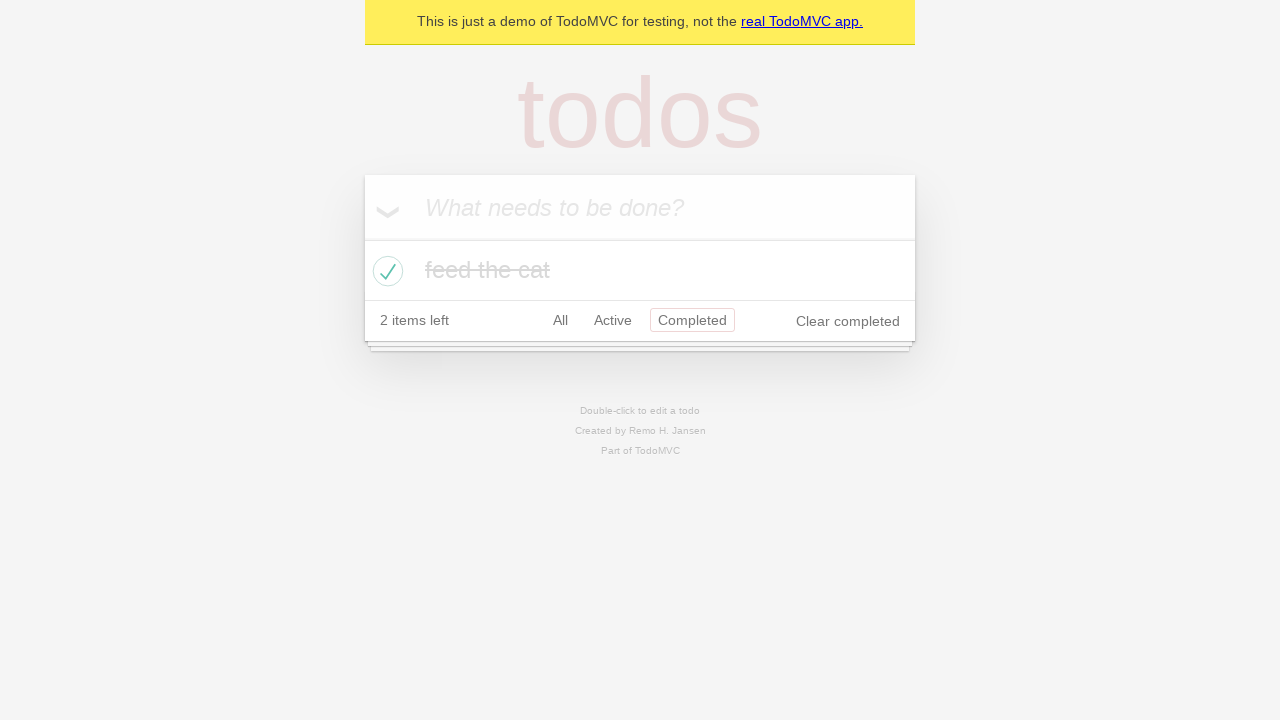